Waits for price to change to $100, clicks book button, scrolls, reads value, calculates formula and submits

Starting URL: http://suninjuly.github.io/explicit_wait2.html

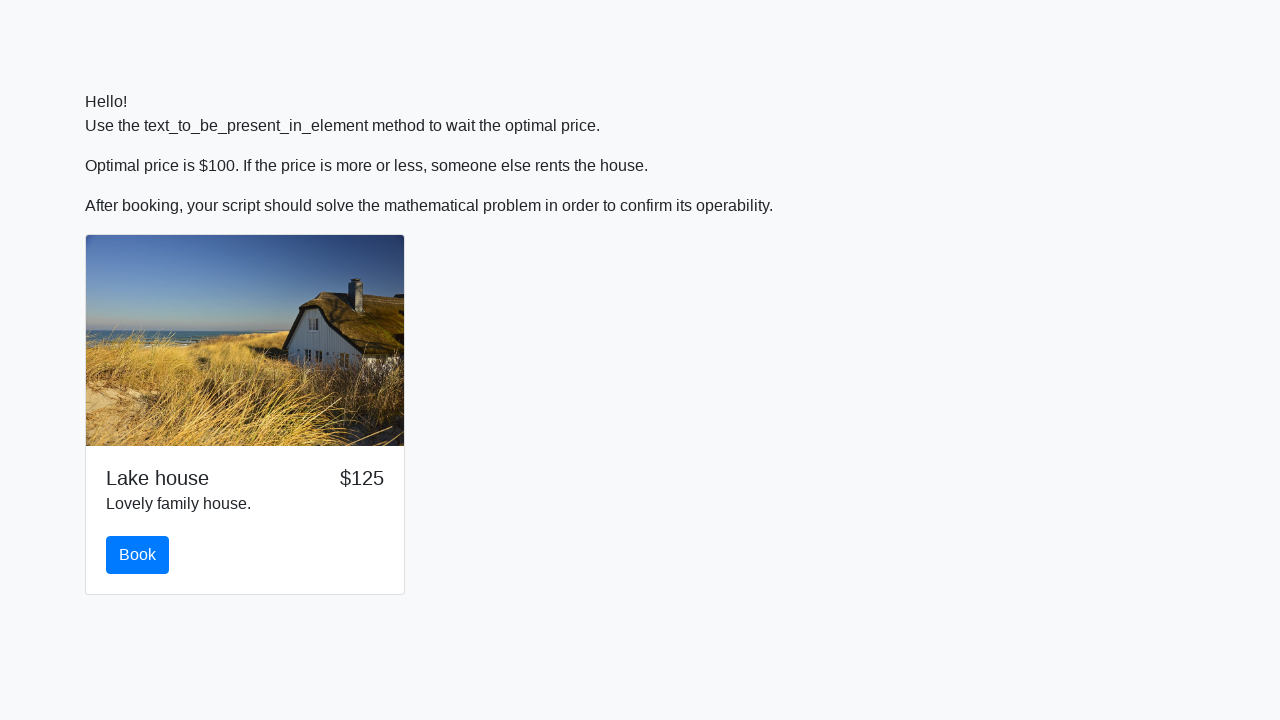

Waited for price to change to $100
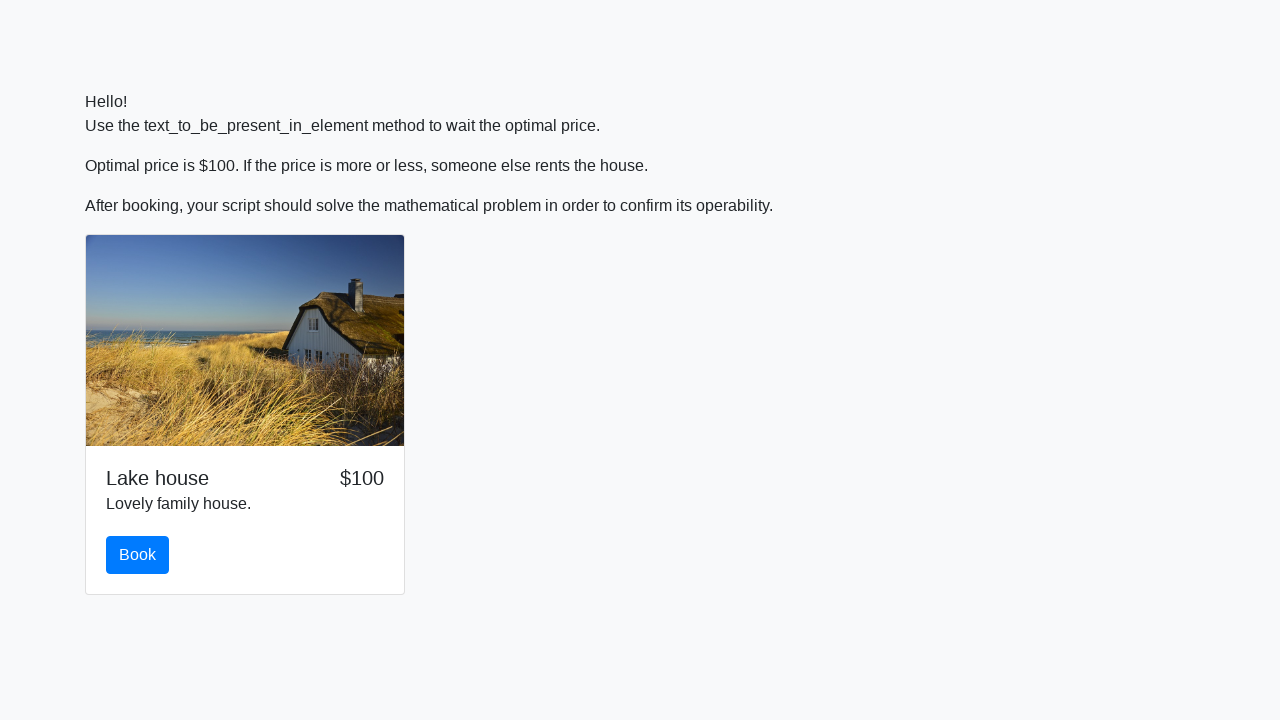

Clicked book button at (138, 555) on #book
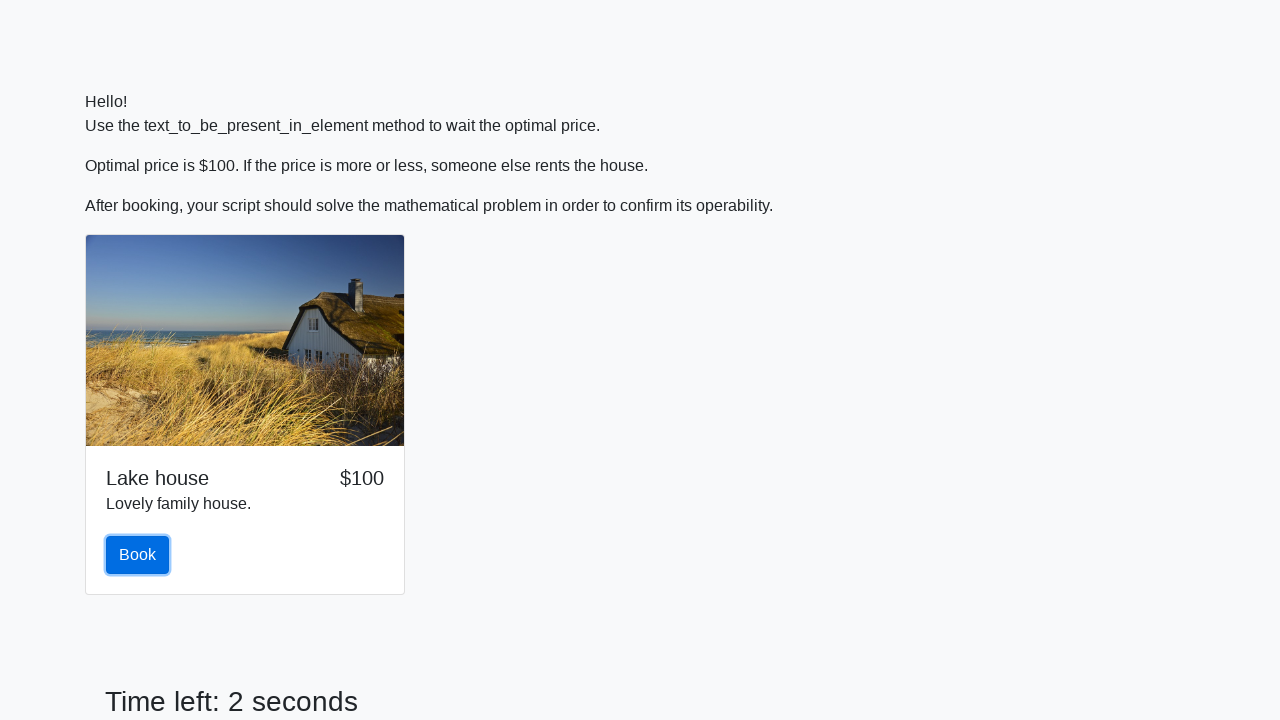

Scrolled down the page by 150 pixels
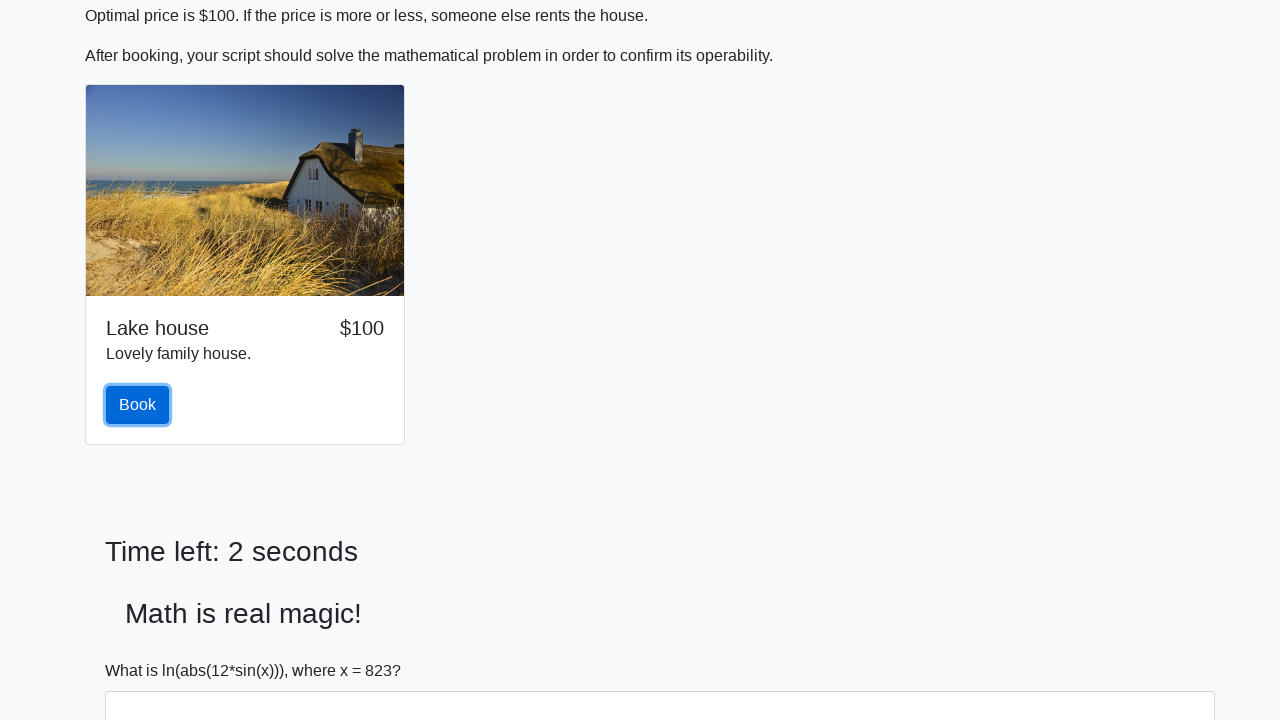

Read x value from input_value element
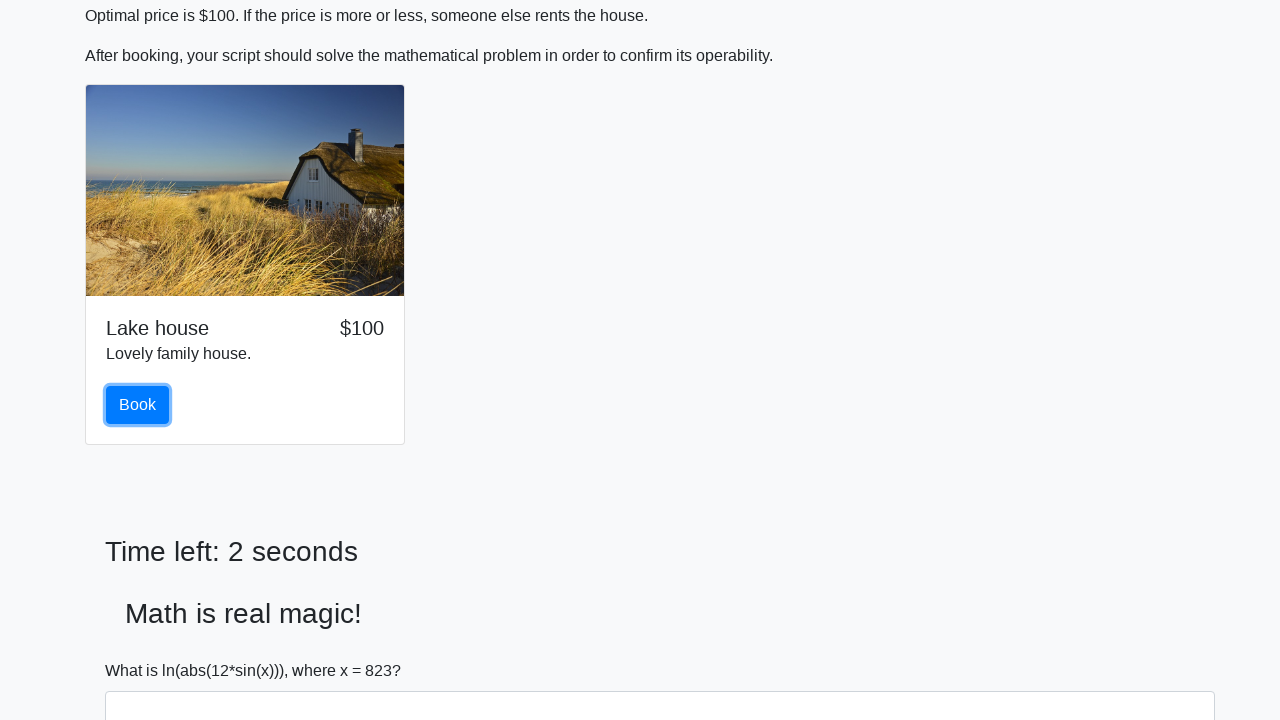

Parsed x value as integer: 823
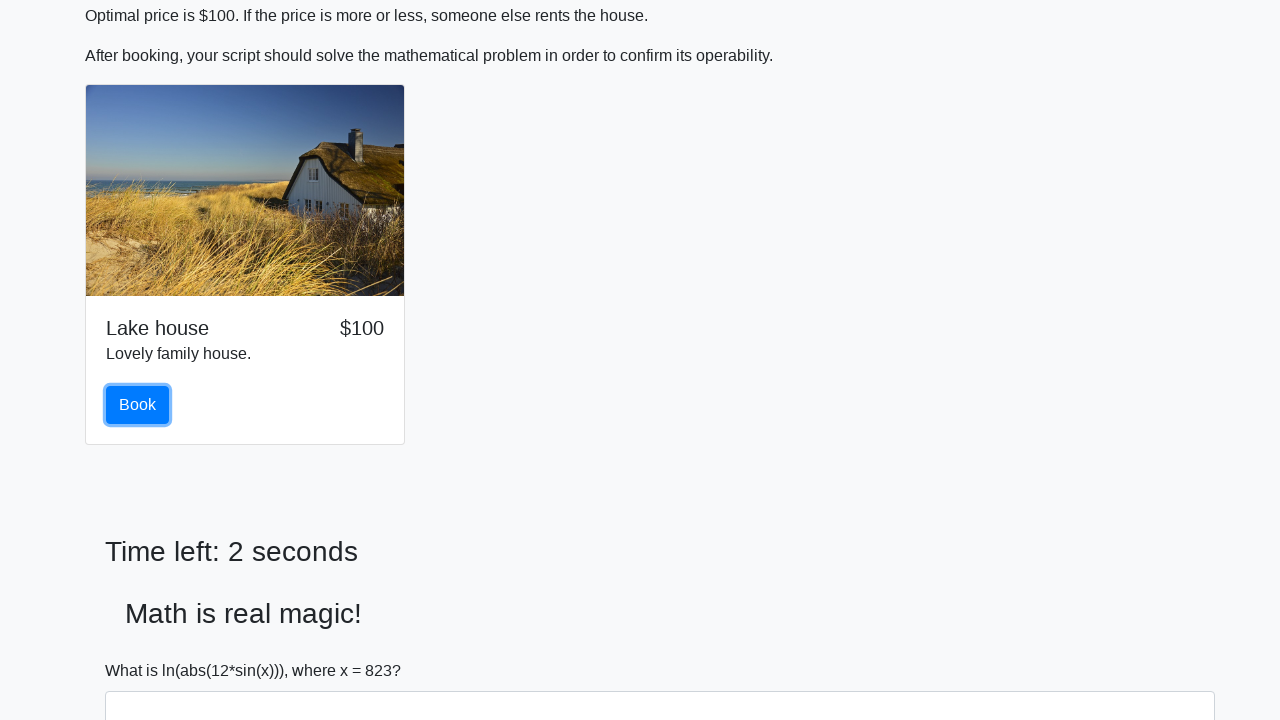

Calculated formula result: 0.15311828583998927
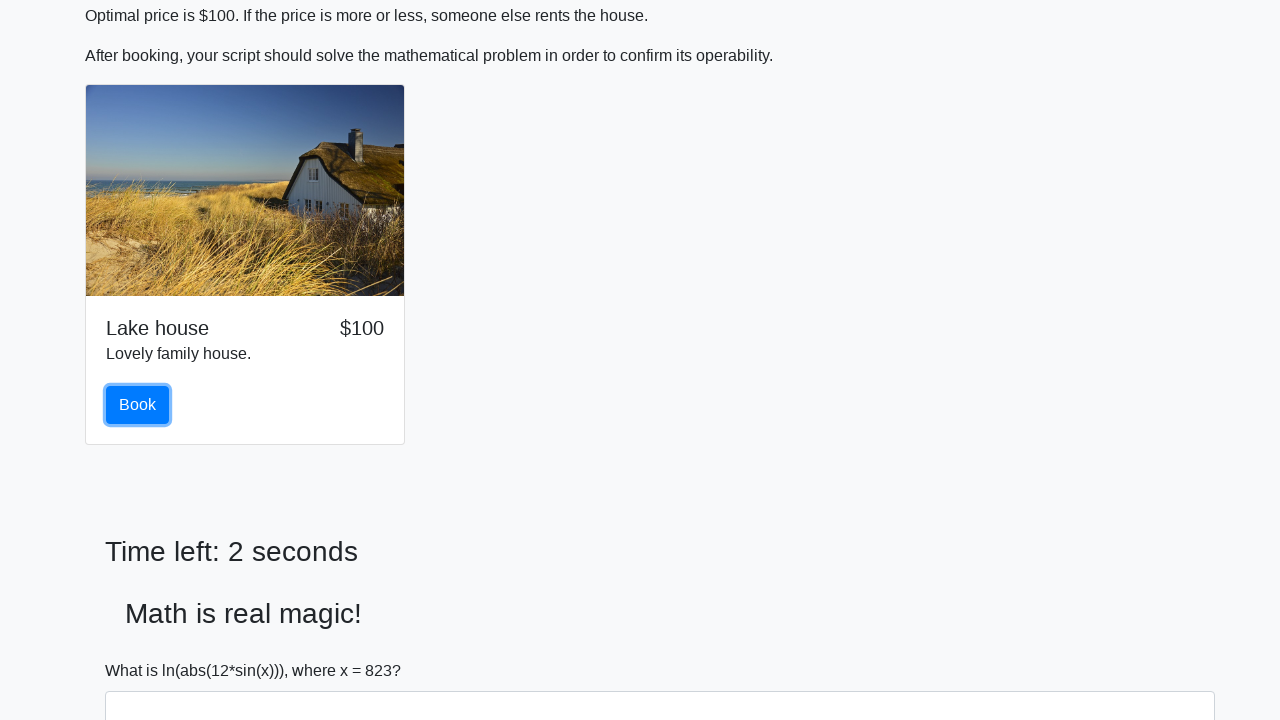

Filled answer field with calculated value on #answer
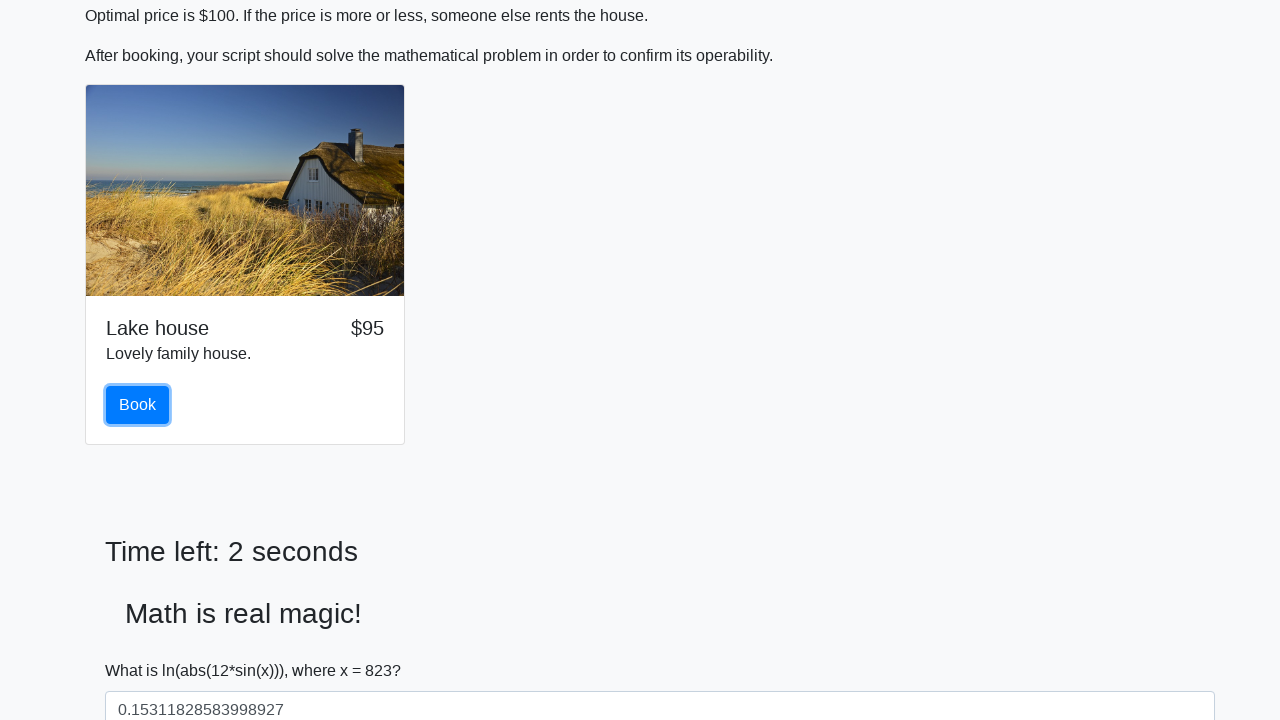

Clicked submit button at (143, 651) on *[type='submit']
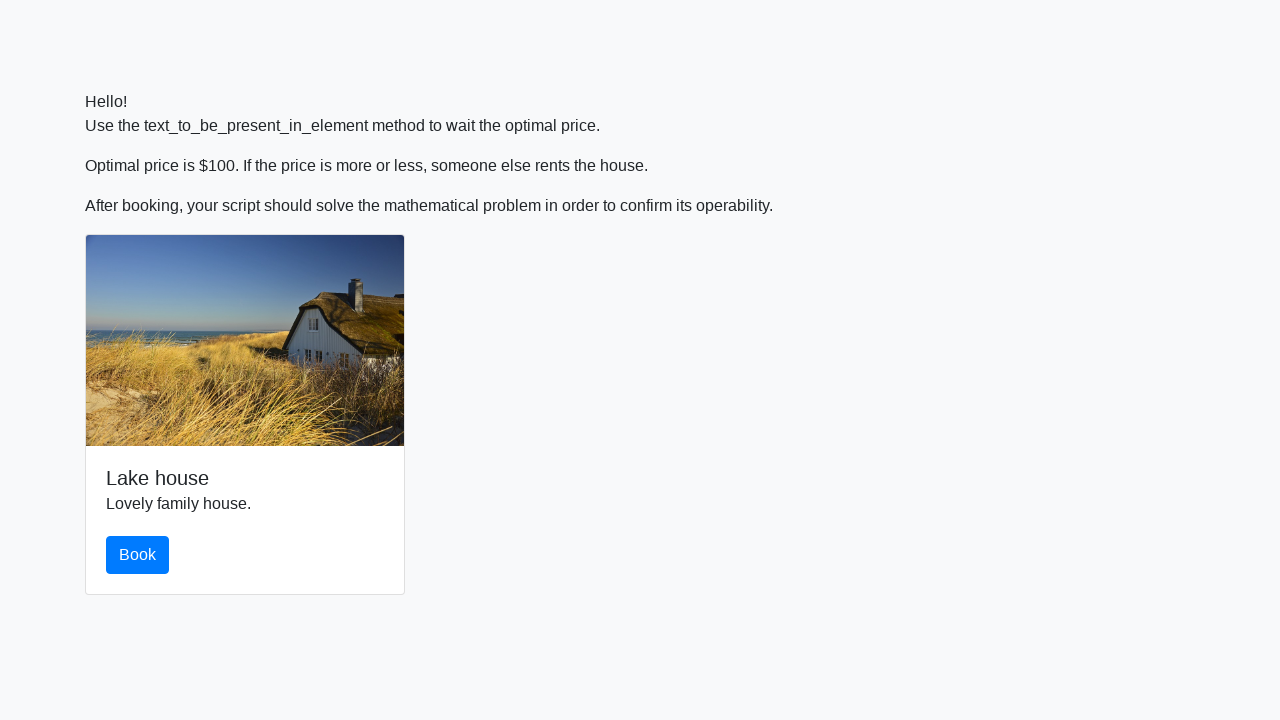

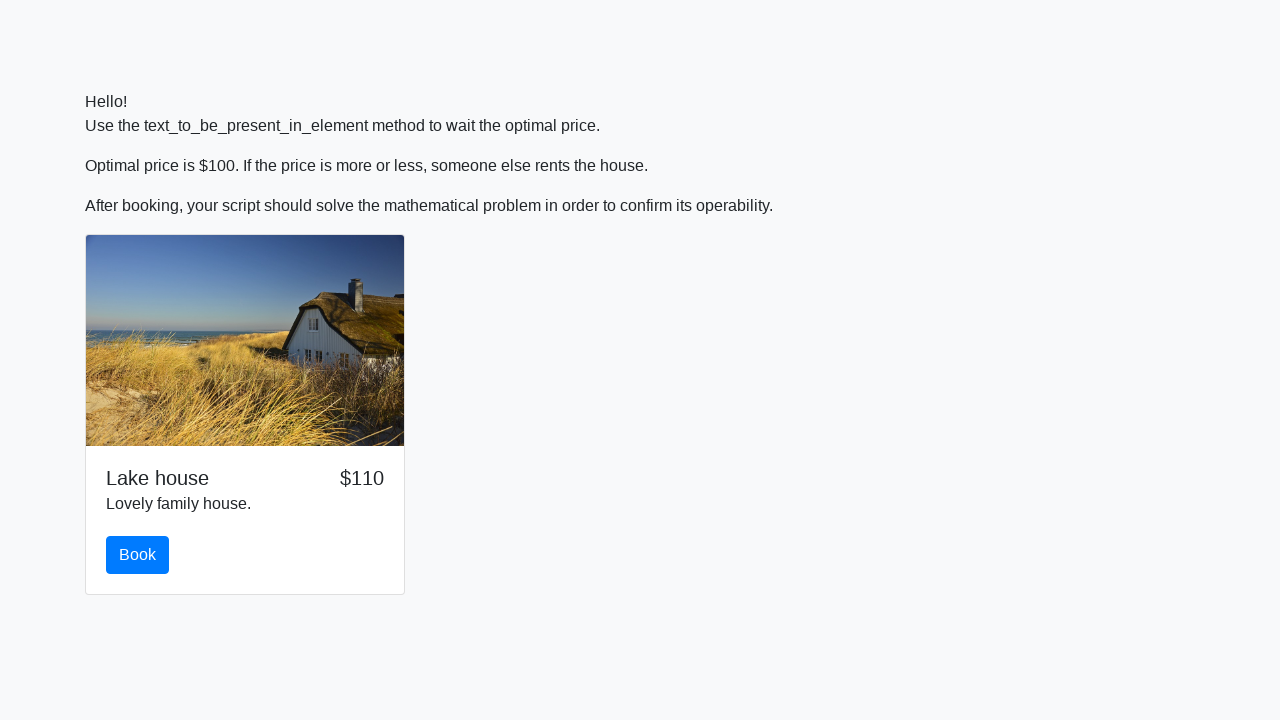